Simple smoke test that navigates to BikeDekho website and verifies the page loads successfully

Starting URL: https://www.bikedekho.com/

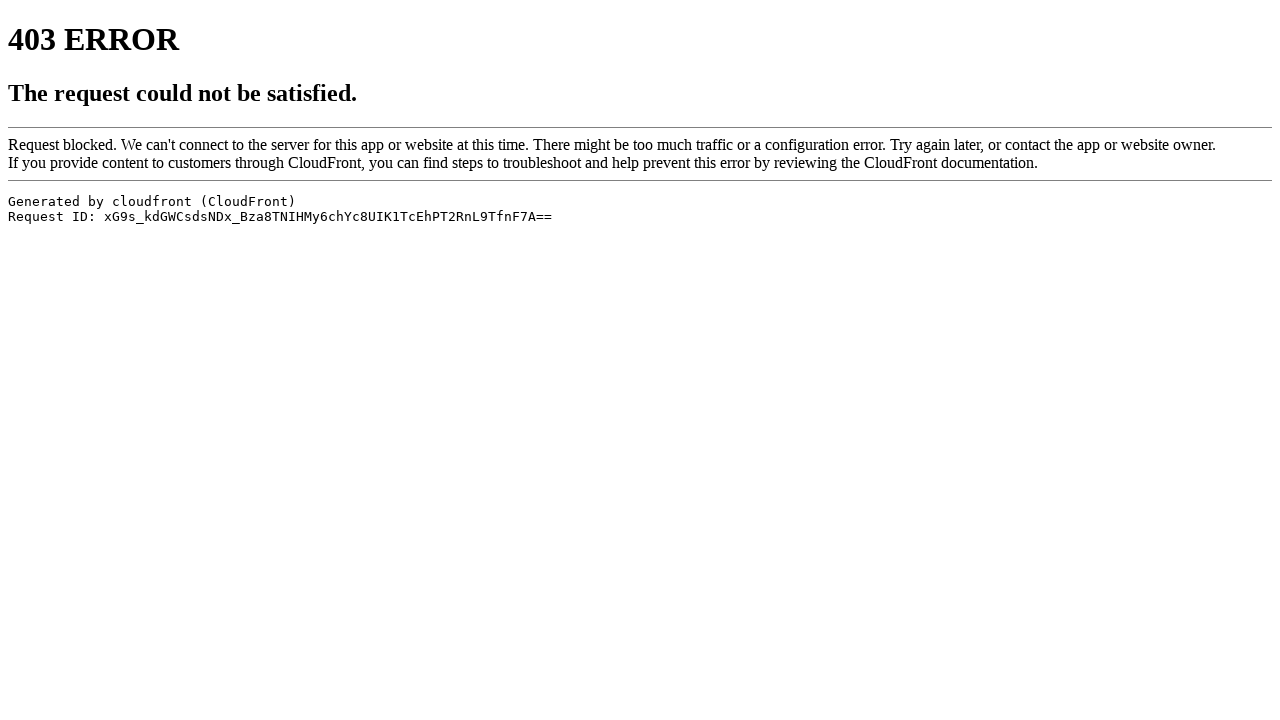

Navigated to BikeDekho website
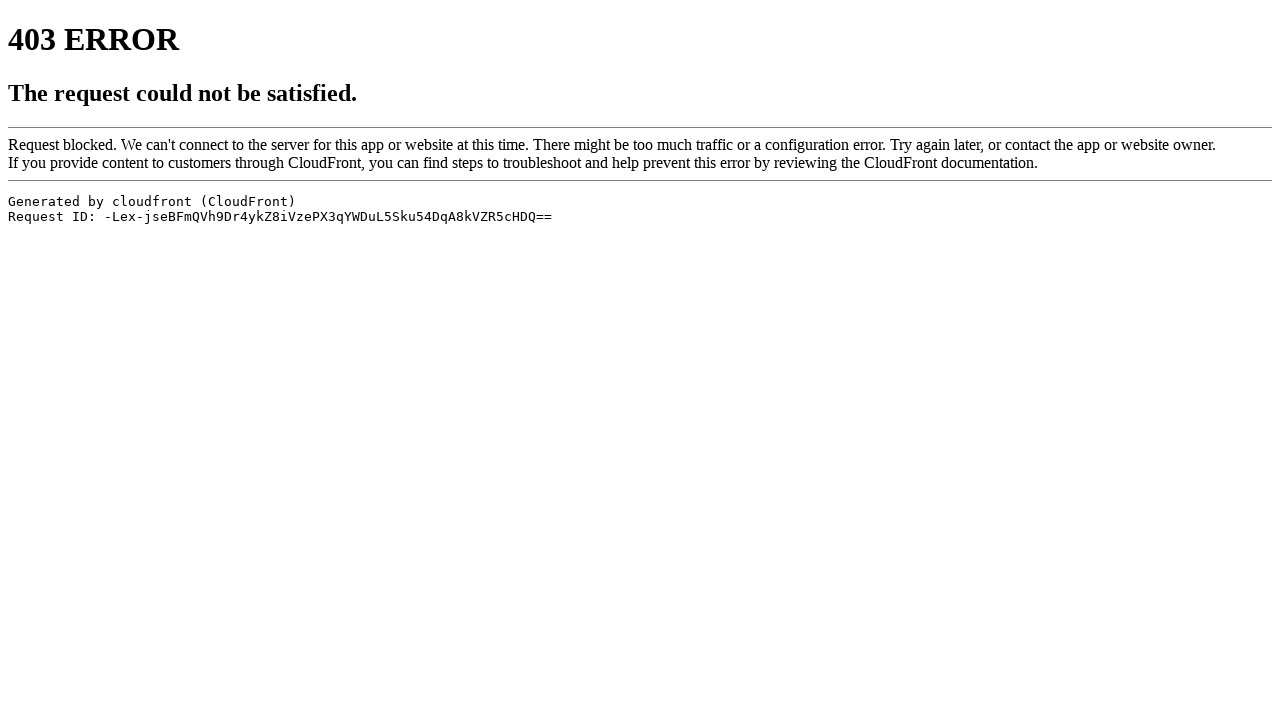

Page DOM content loaded
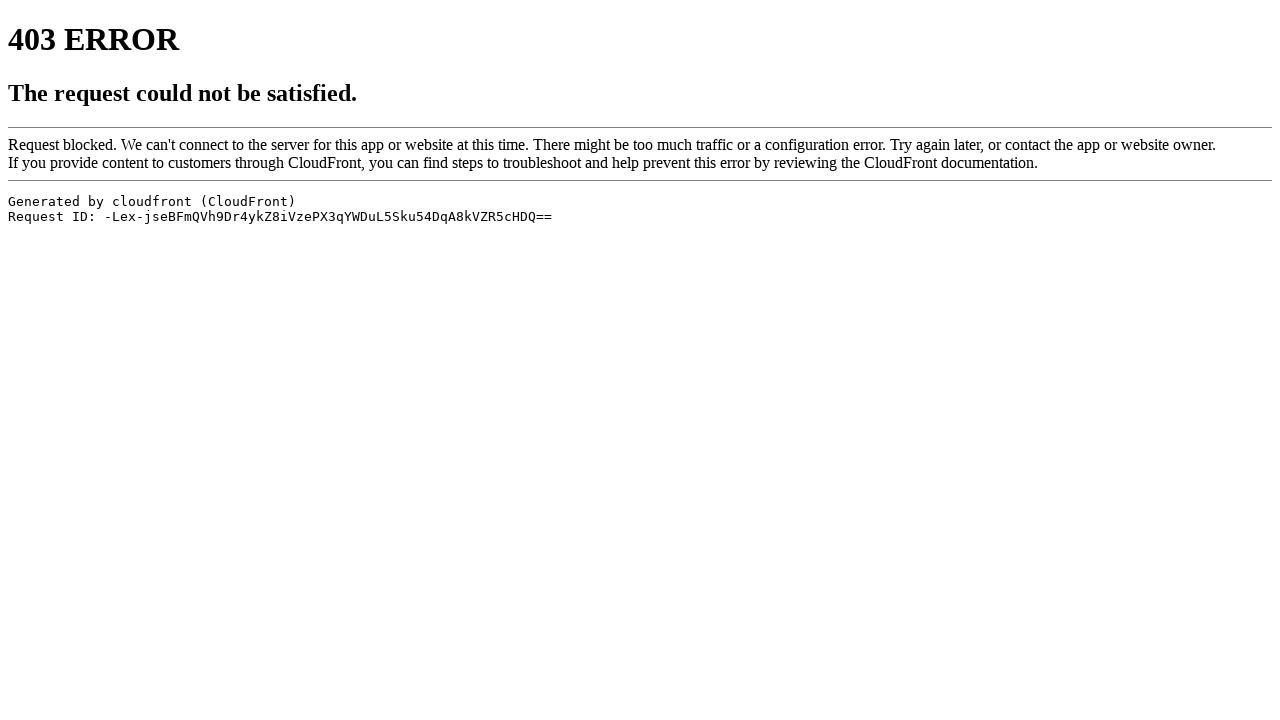

Body element is present and page loaded successfully
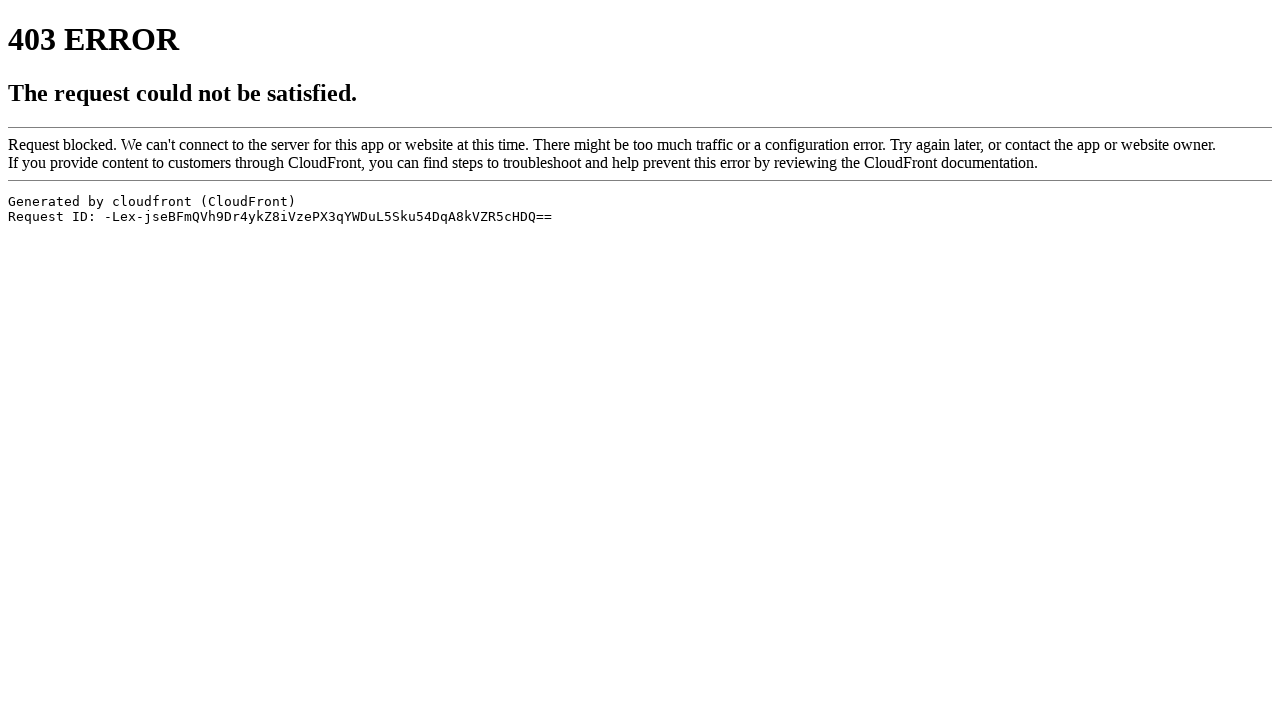

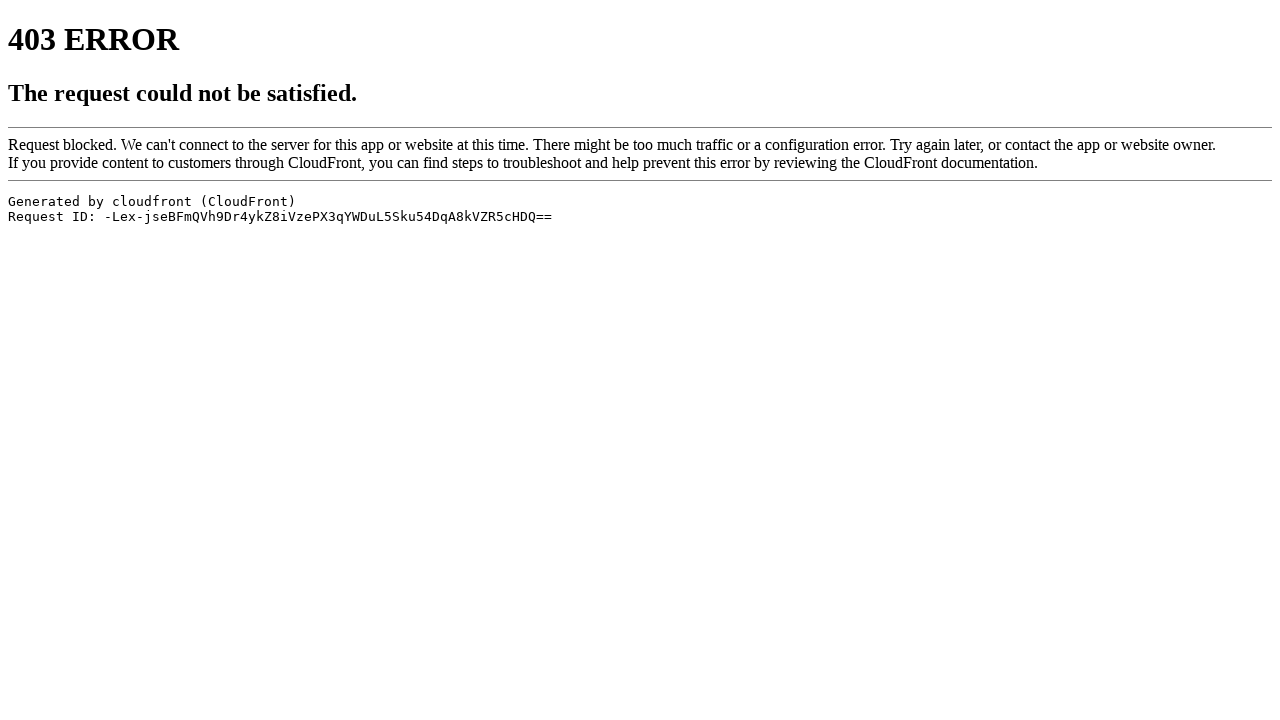